Tests a countdown timer by waiting for the countdown to reach a value ending with "00"

Starting URL: https://automationfc.github.io/fluent-wait/

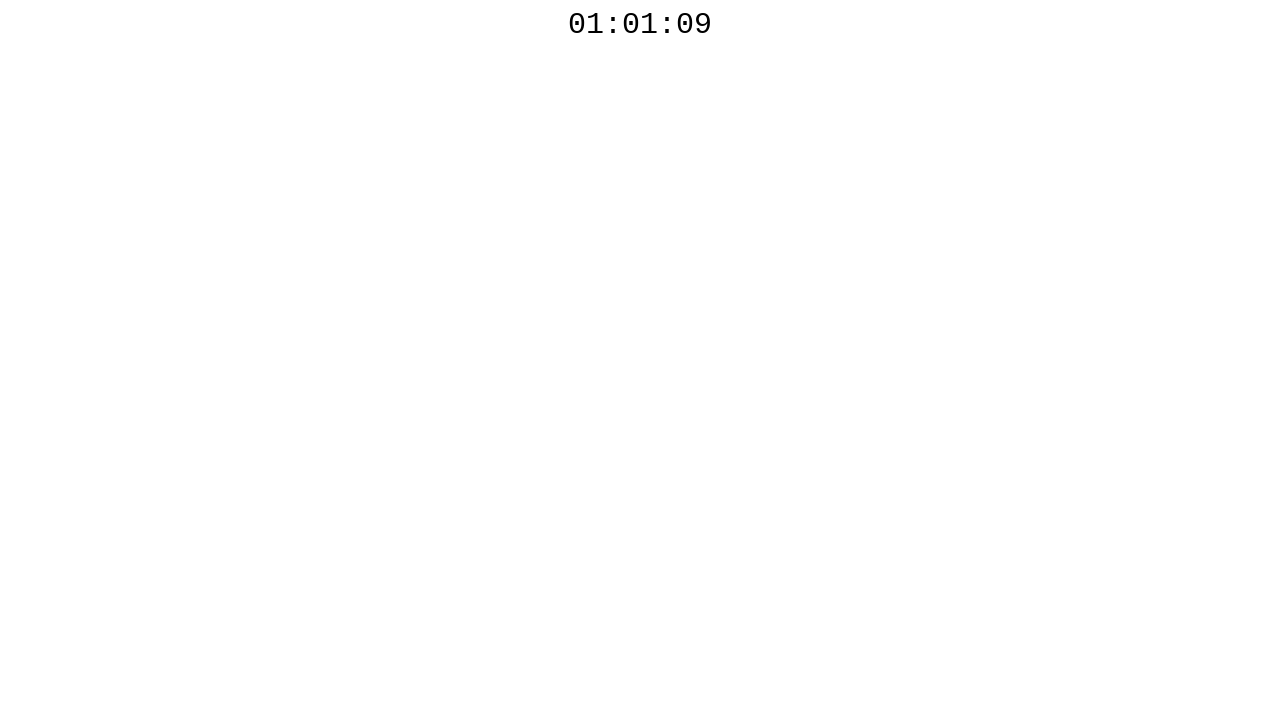

Waited for countdown timer to reach a value ending with '00'
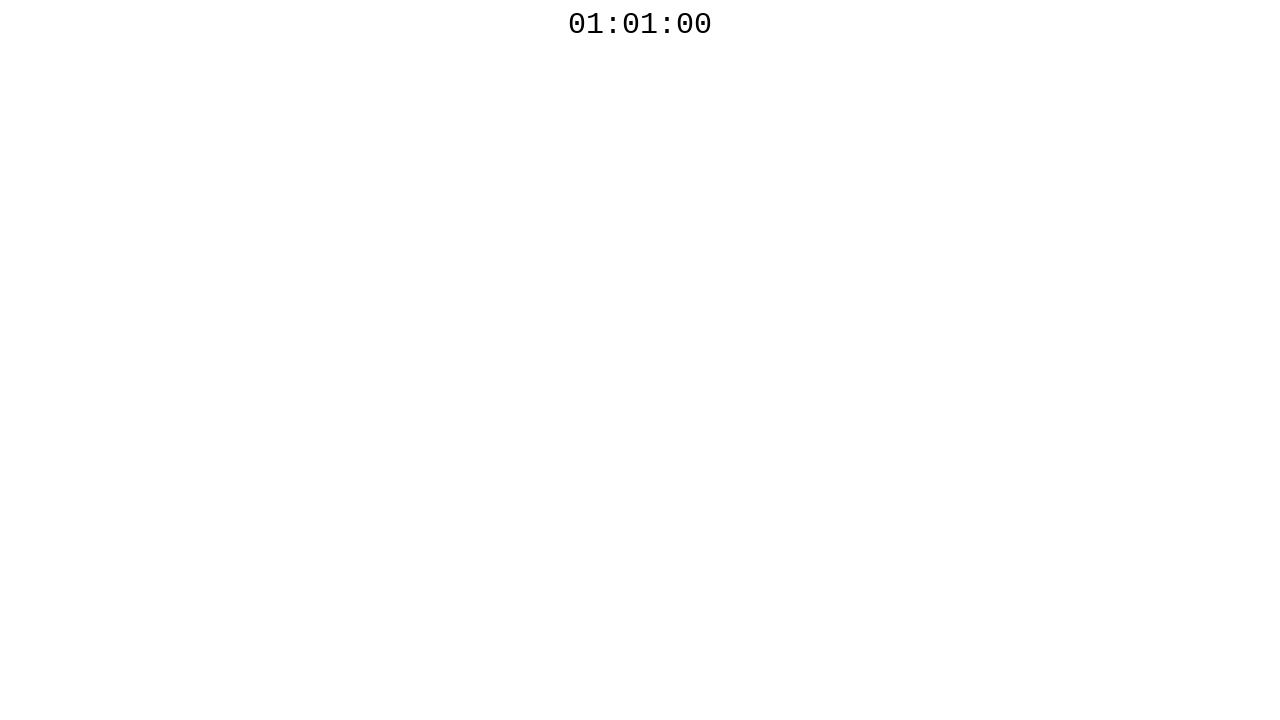

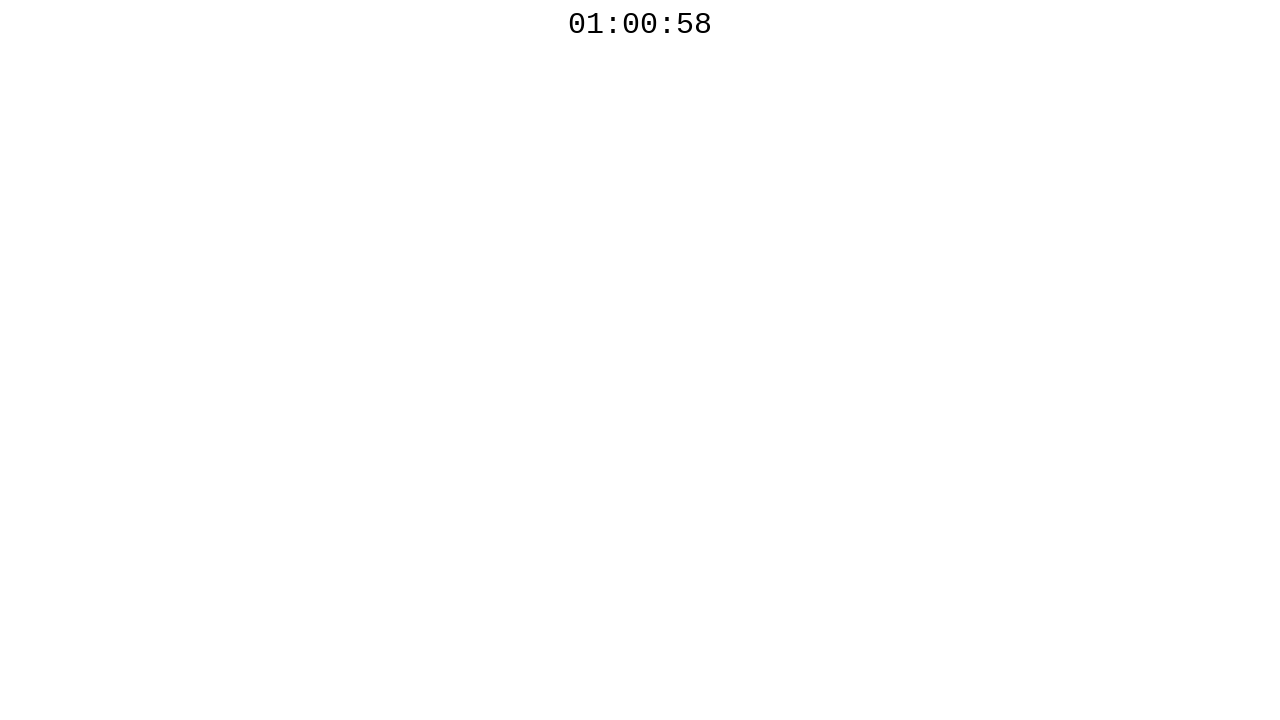